Tests the search functionality on python.org by entering "pycon" in the search field and submitting the search, then verifying results are returned.

Starting URL: http://www.python.org

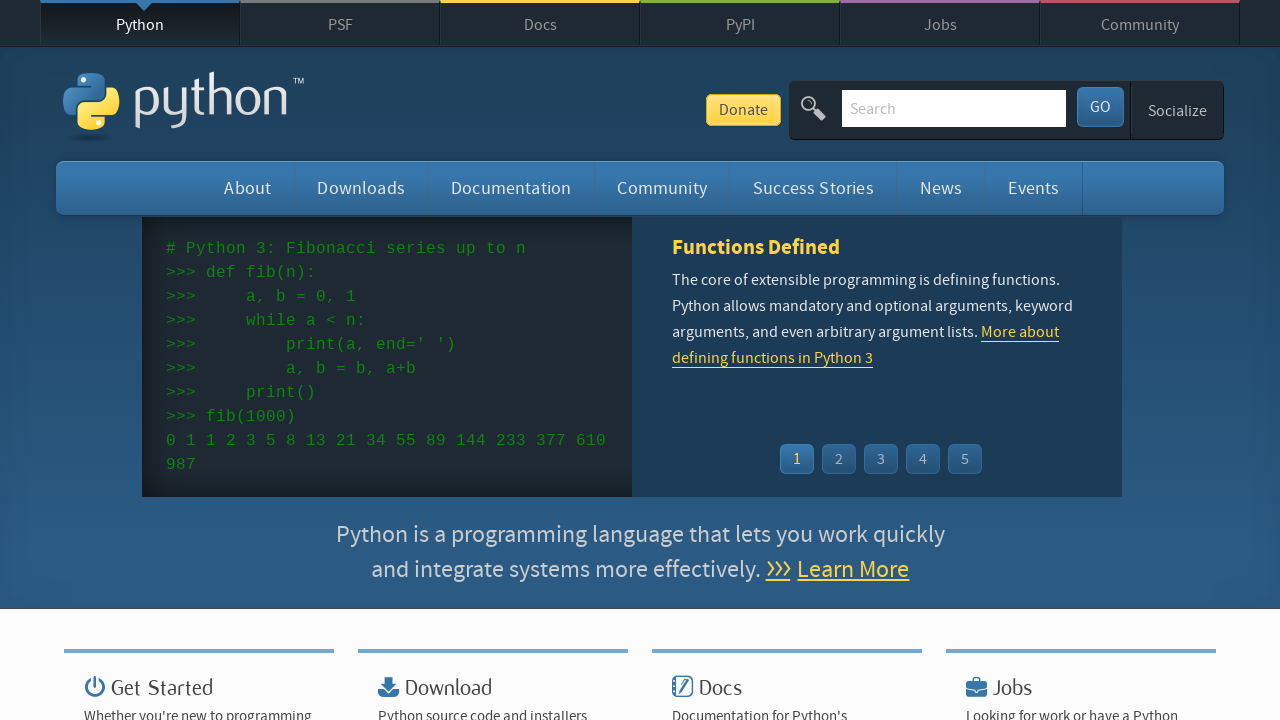

Filled search field with 'pycon' on input[name='q']
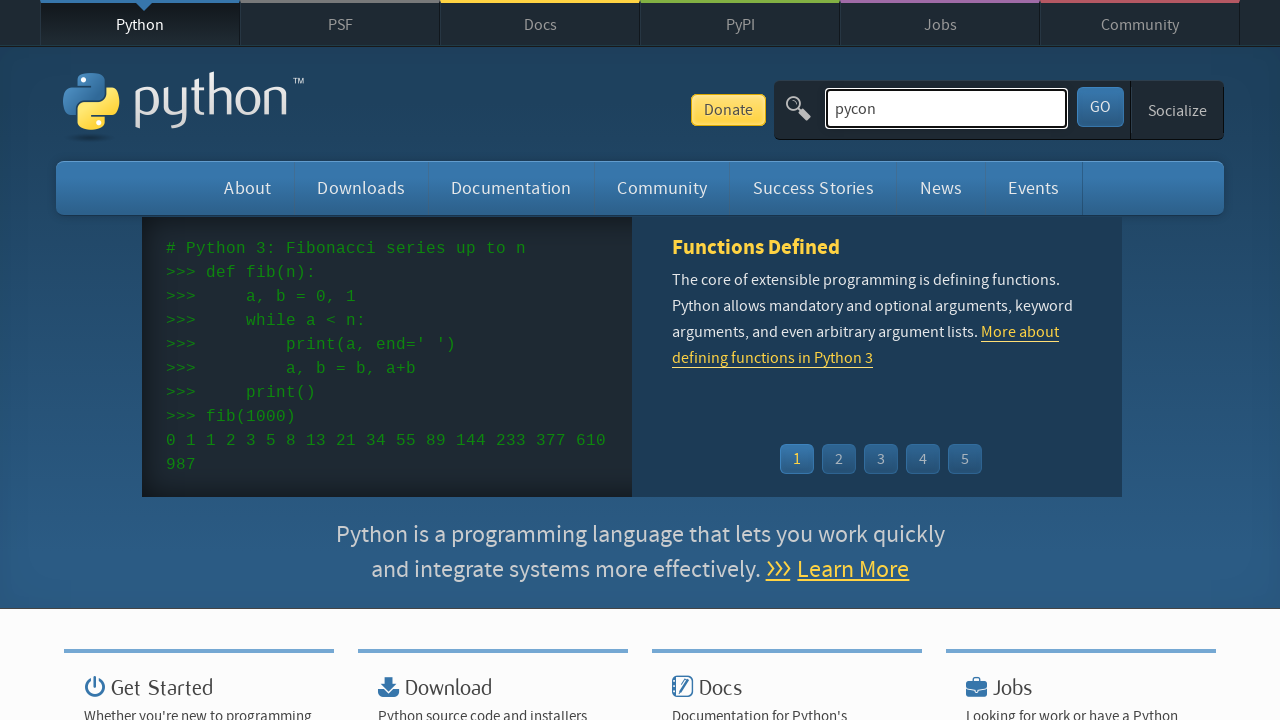

Pressed Enter to submit search query on input[name='q']
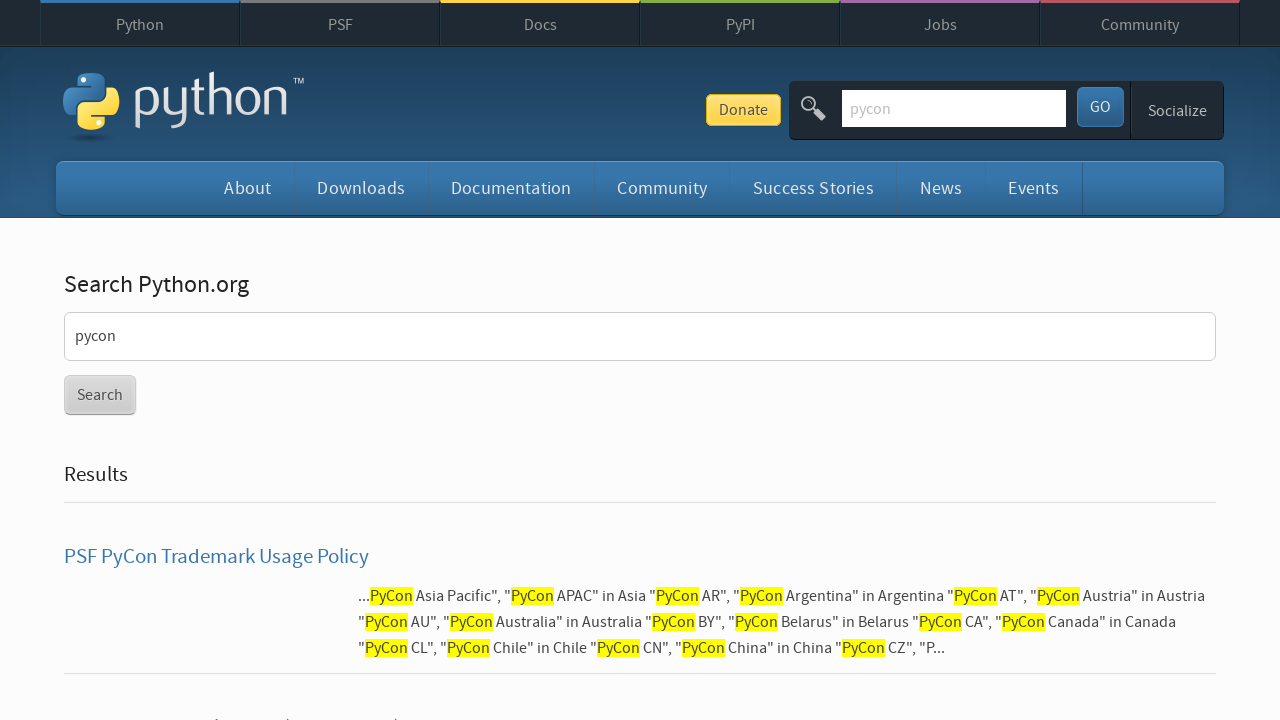

Search results page loaded
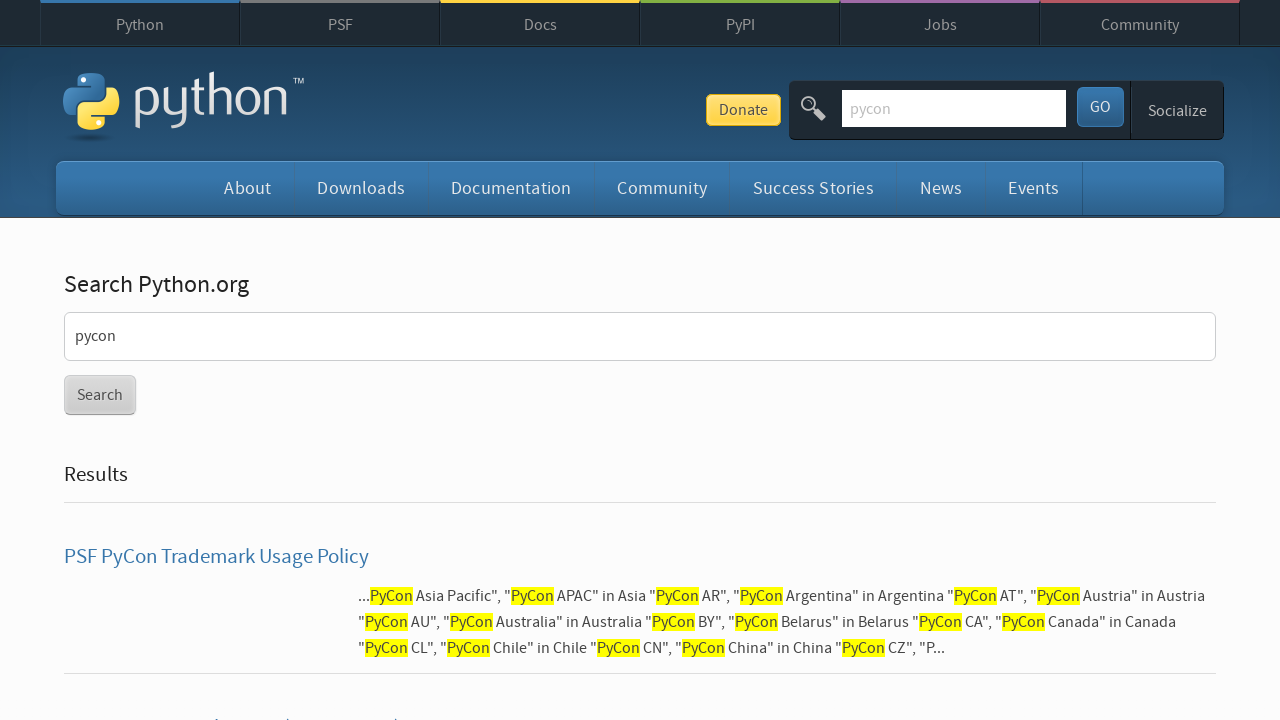

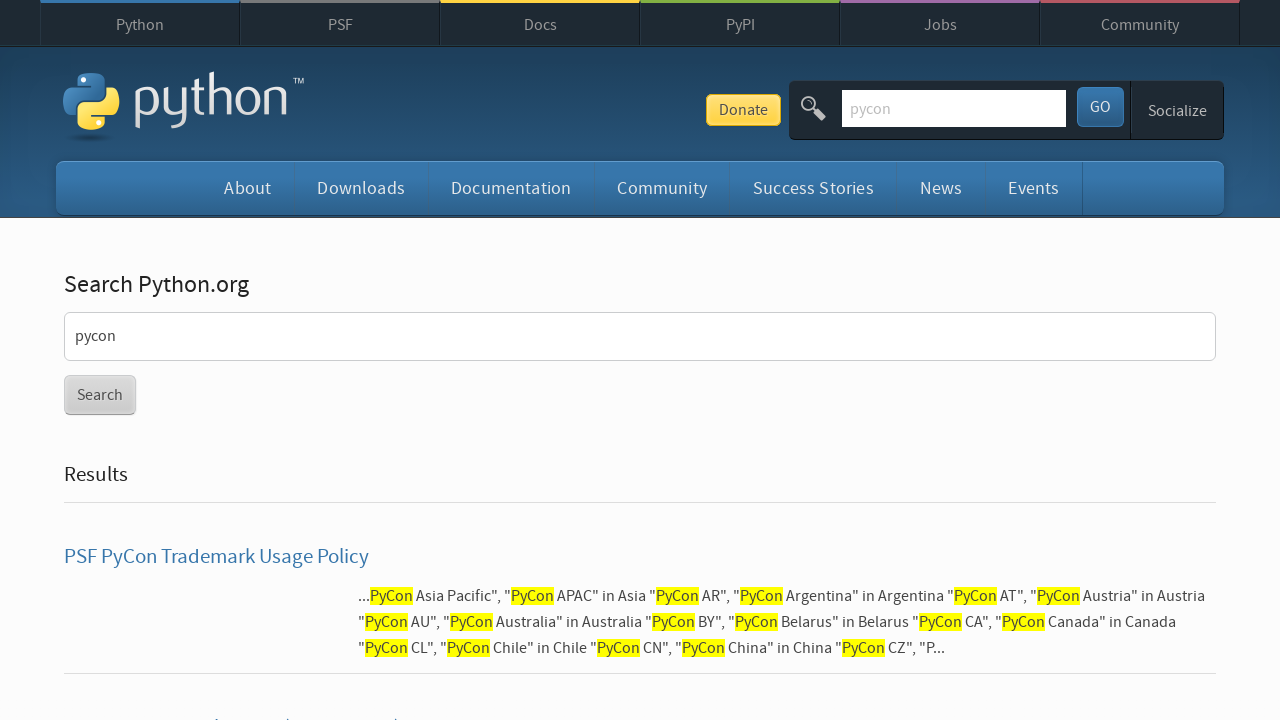